Tests frame navigation by clicking on nested frames link, switching to a top frame, then switching to a nested frame and verifying content is displayed

Starting URL: https://the-internet.herokuapp.com/

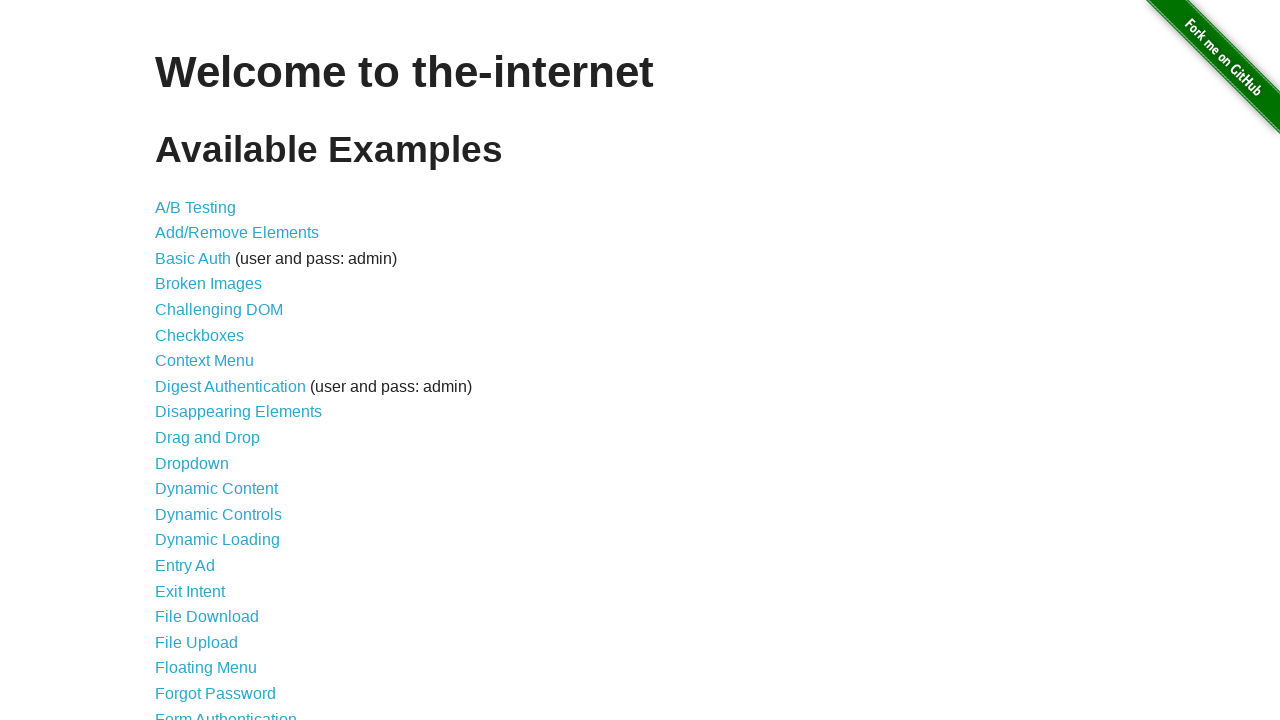

Clicked on nested frames link at (210, 395) on a[href='/nested_frames']
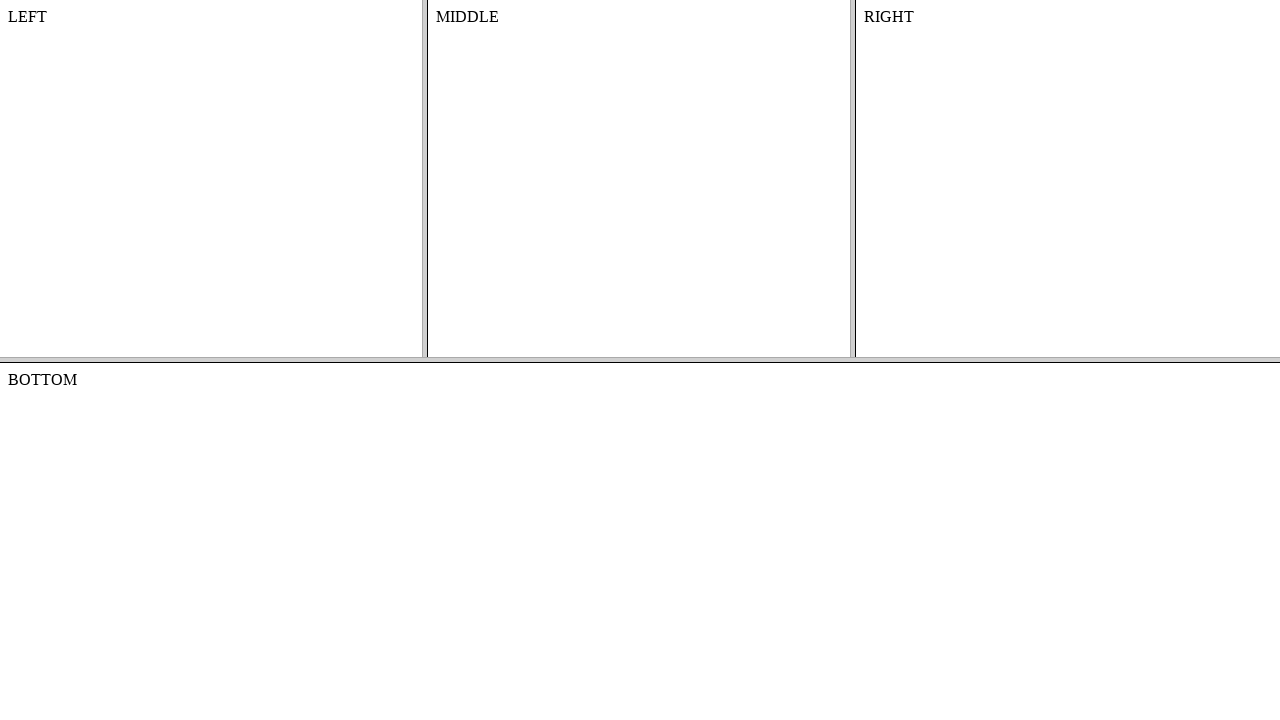

Waited for top frame to load
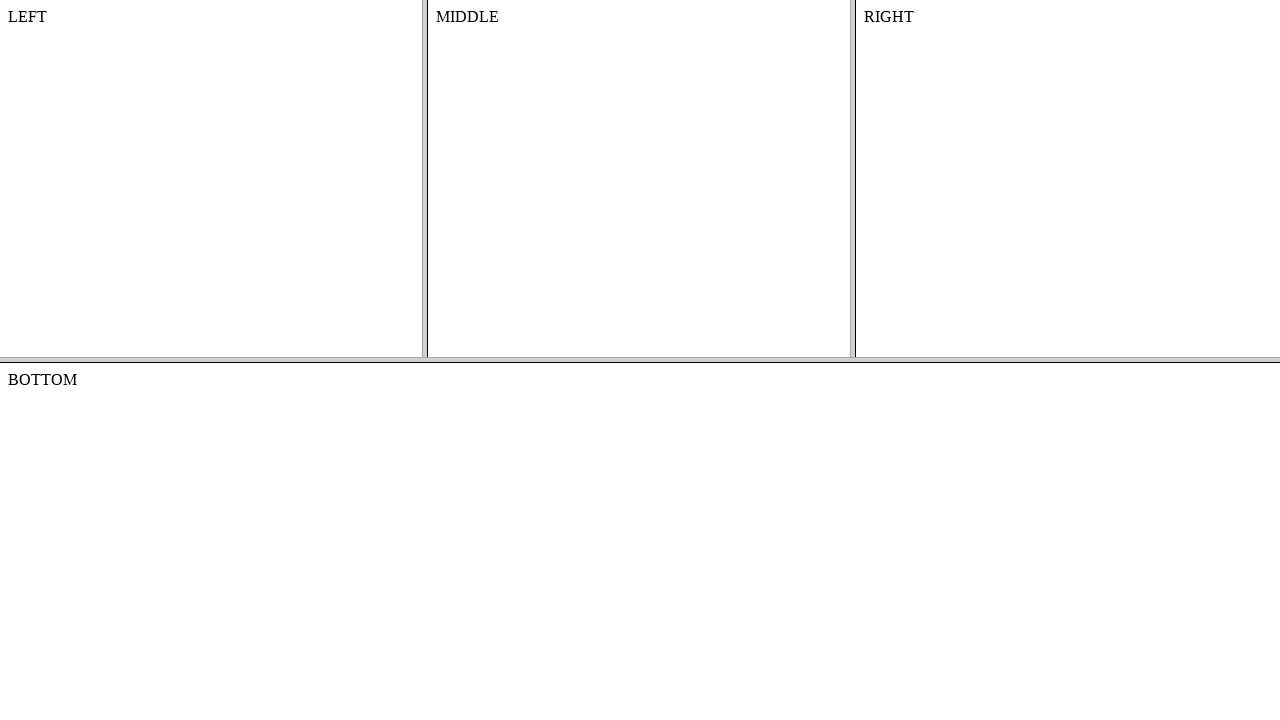

Located and switched to top frame
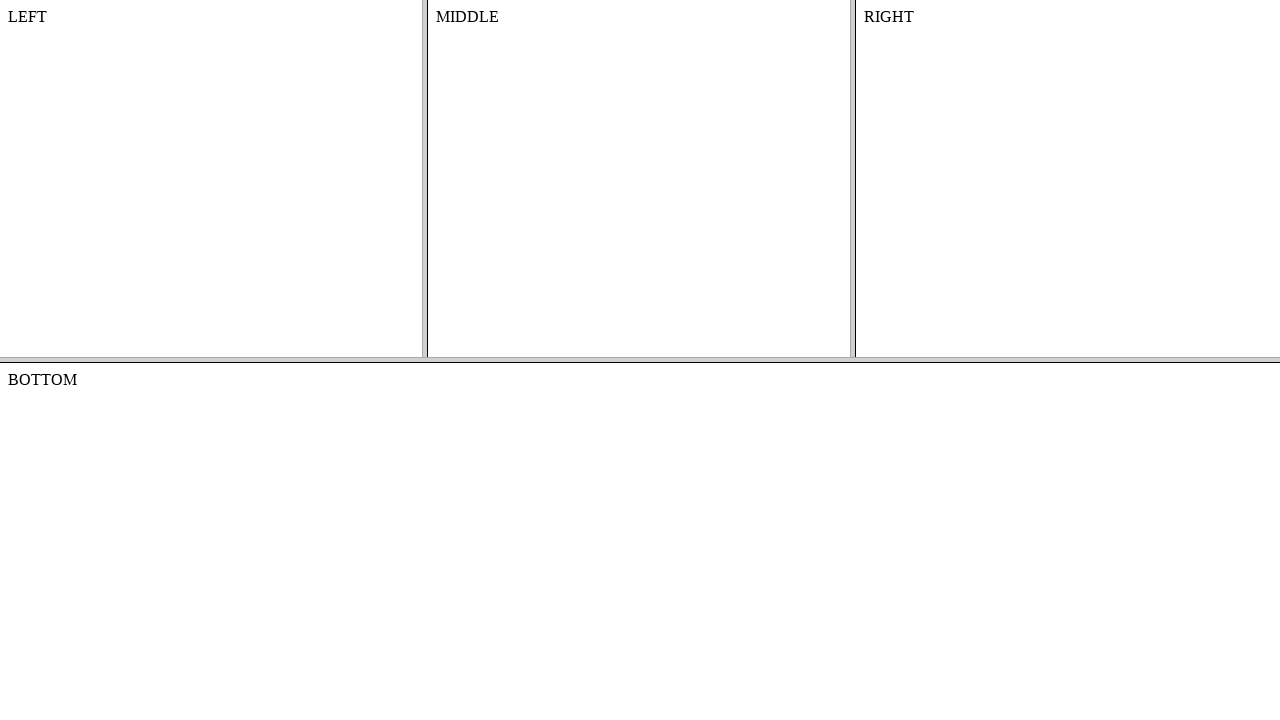

Located and switched to middle frame within top frame
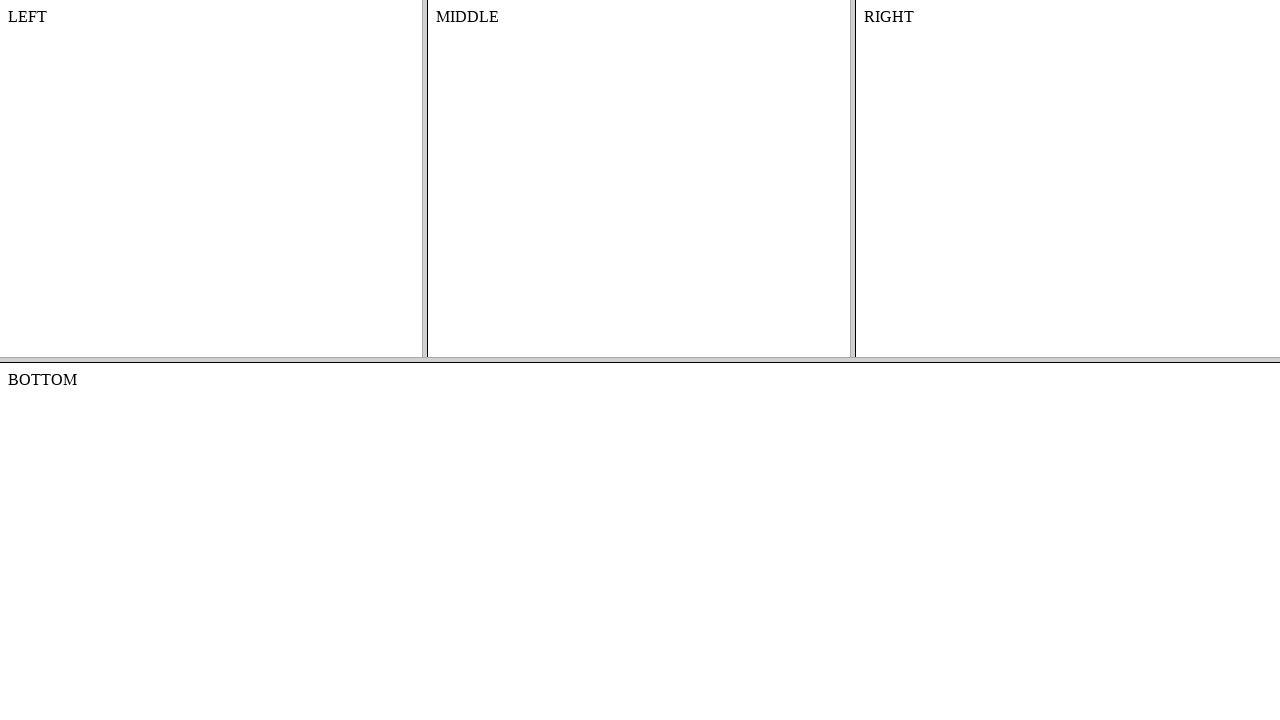

Verified content is displayed in middle frame
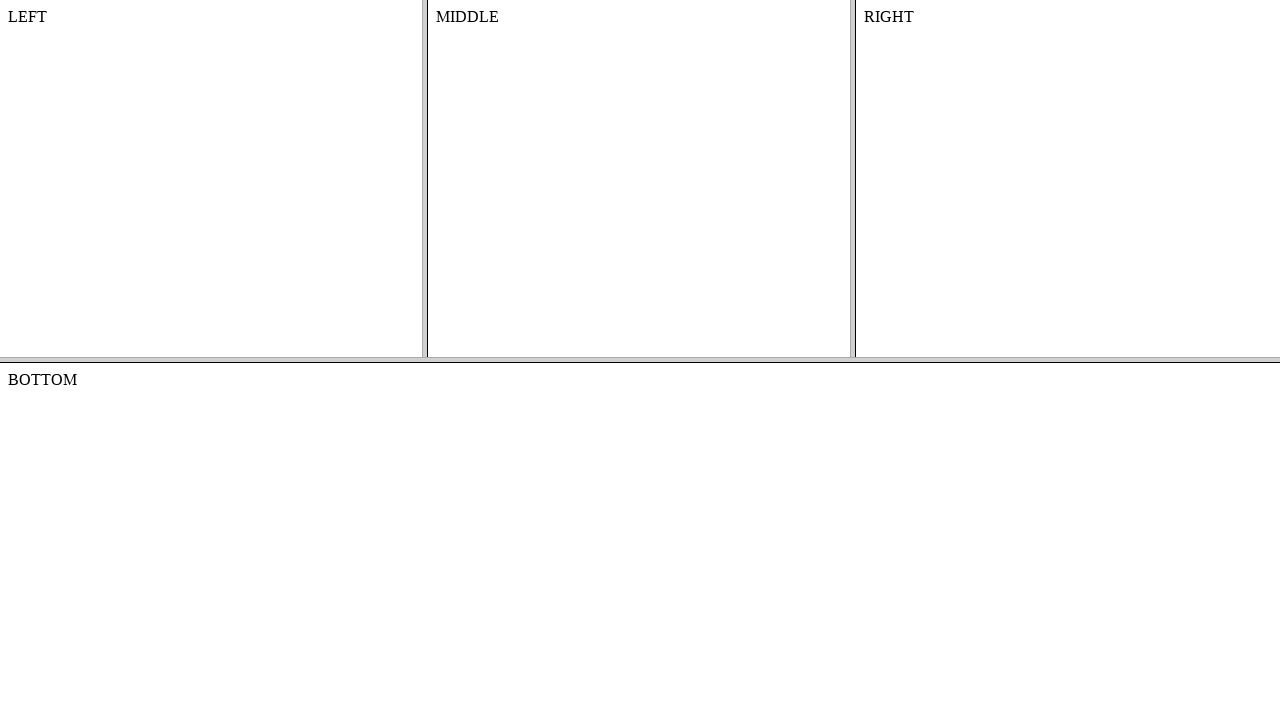

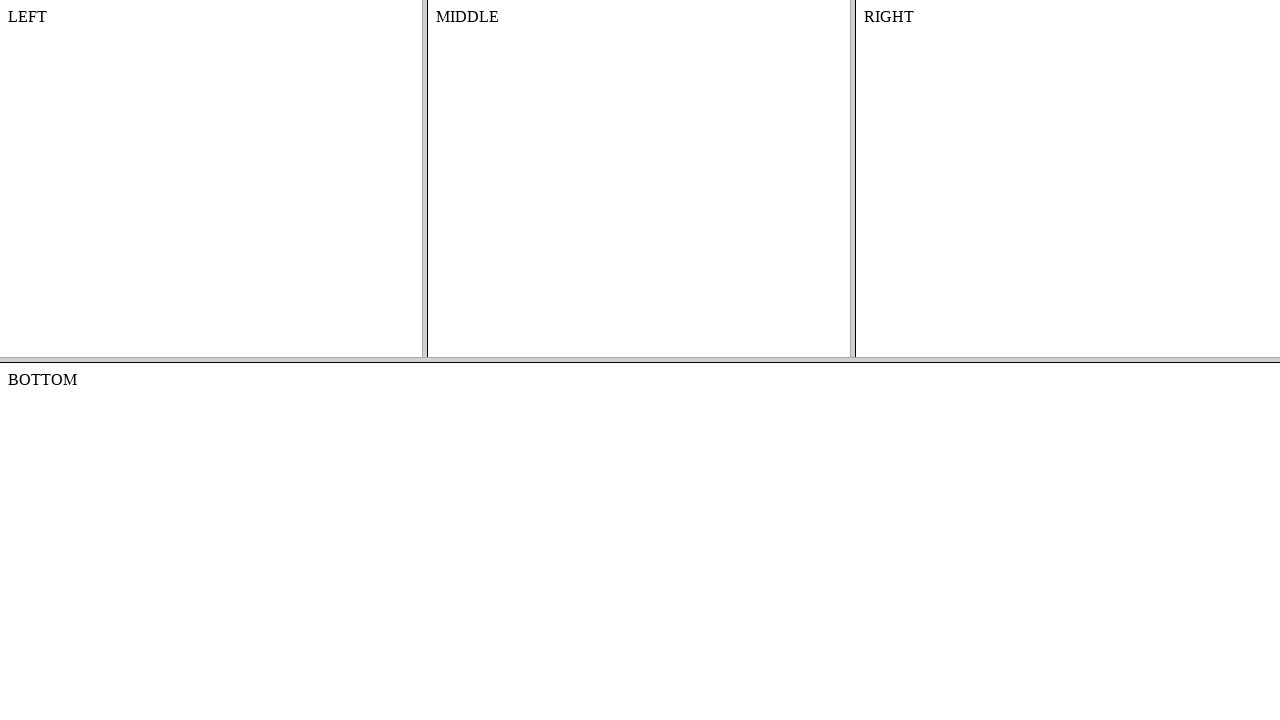